Tests drag and drop functionality by switching to axis restriction tab and dragging restricted elements

Starting URL: https://demoqa.com/dragabble

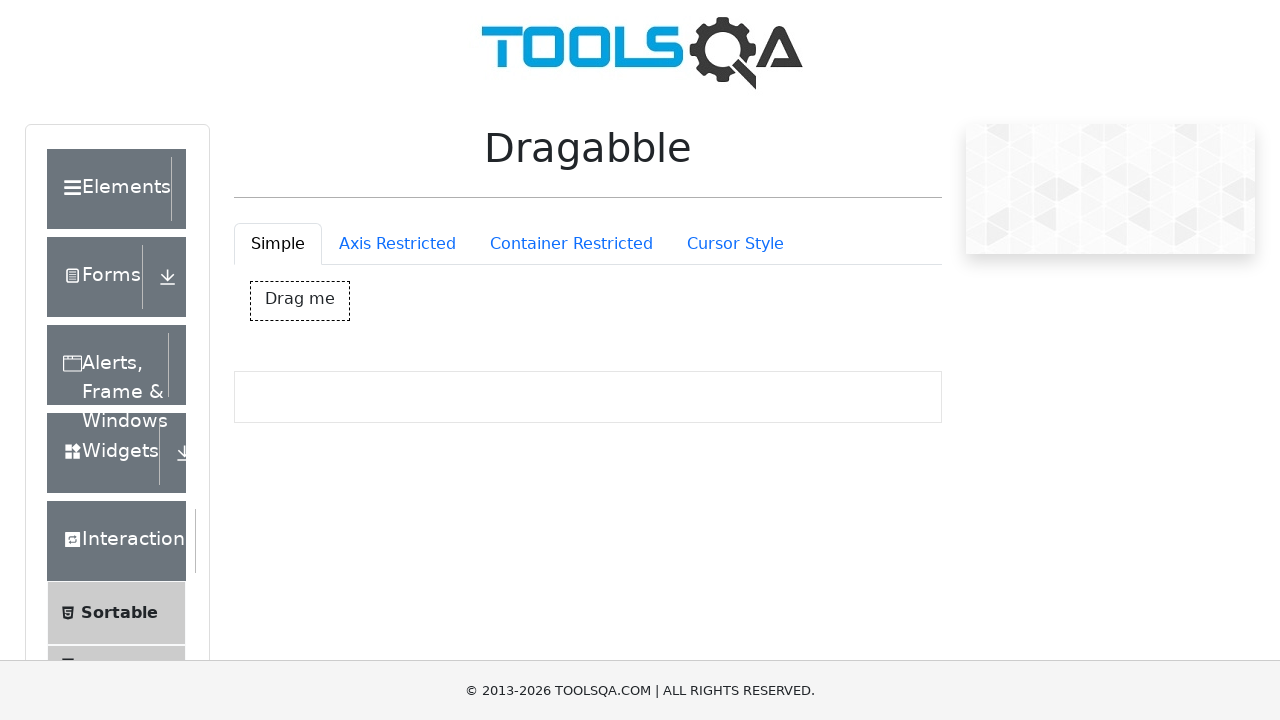

Clicked on axis restriction tab at (397, 244) on #draggableExample-tab-axisRestriction
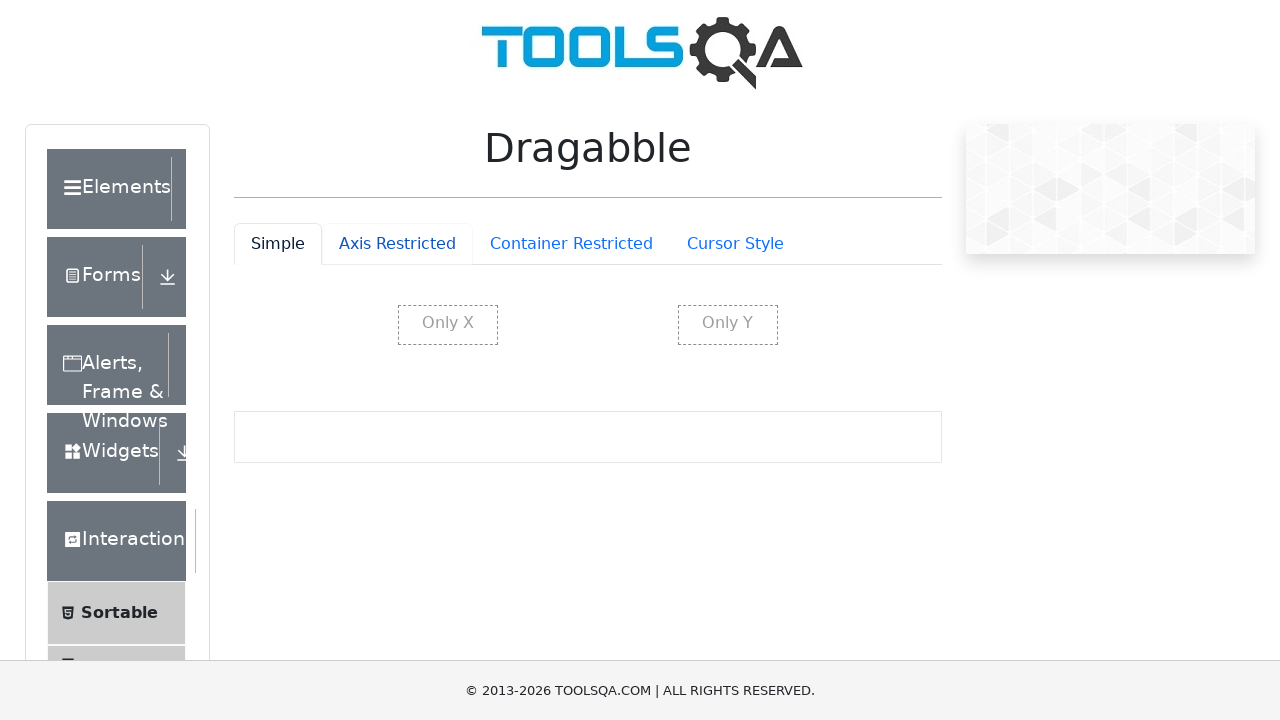

X-restricted draggable element loaded
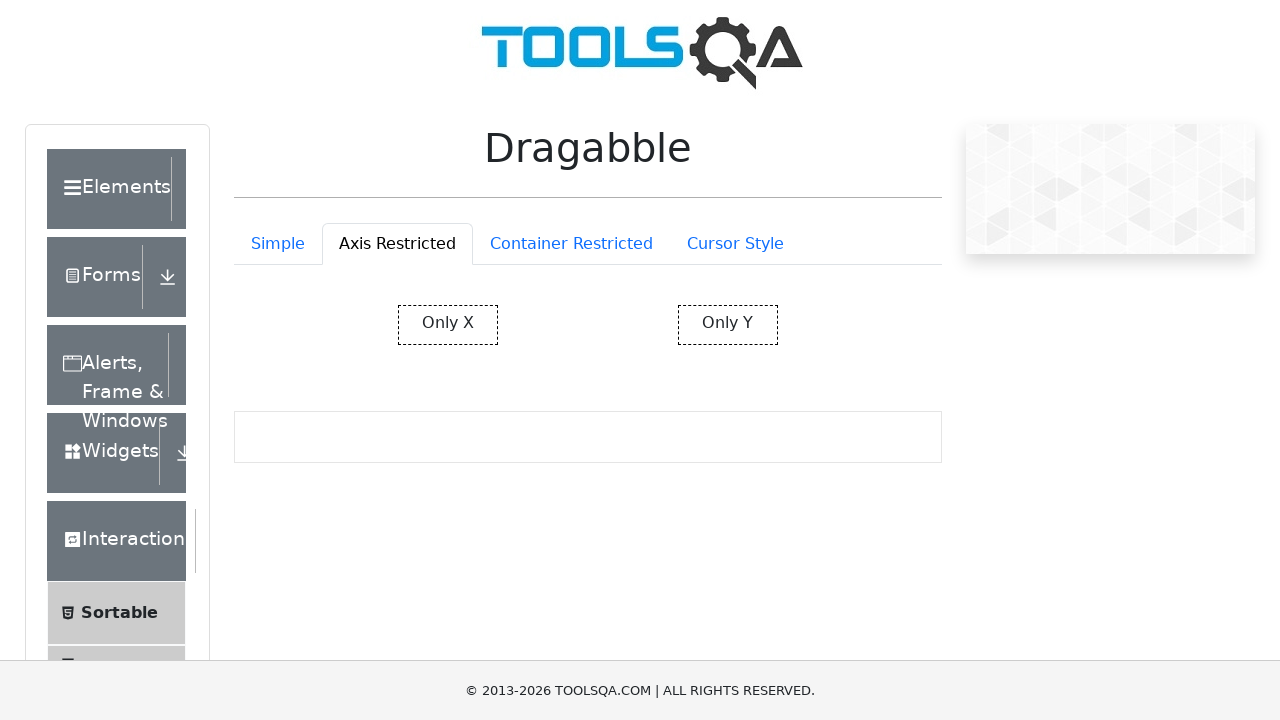

Y-restricted draggable element loaded
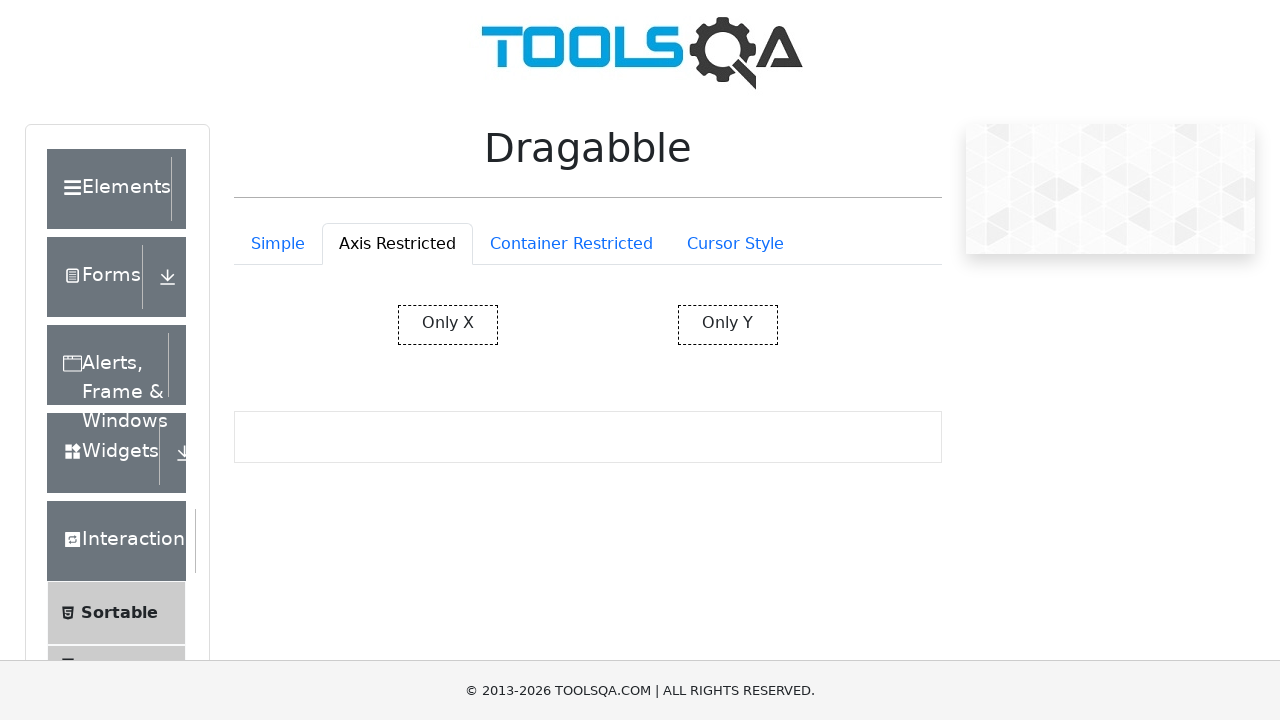

Located X-restricted element for dragging
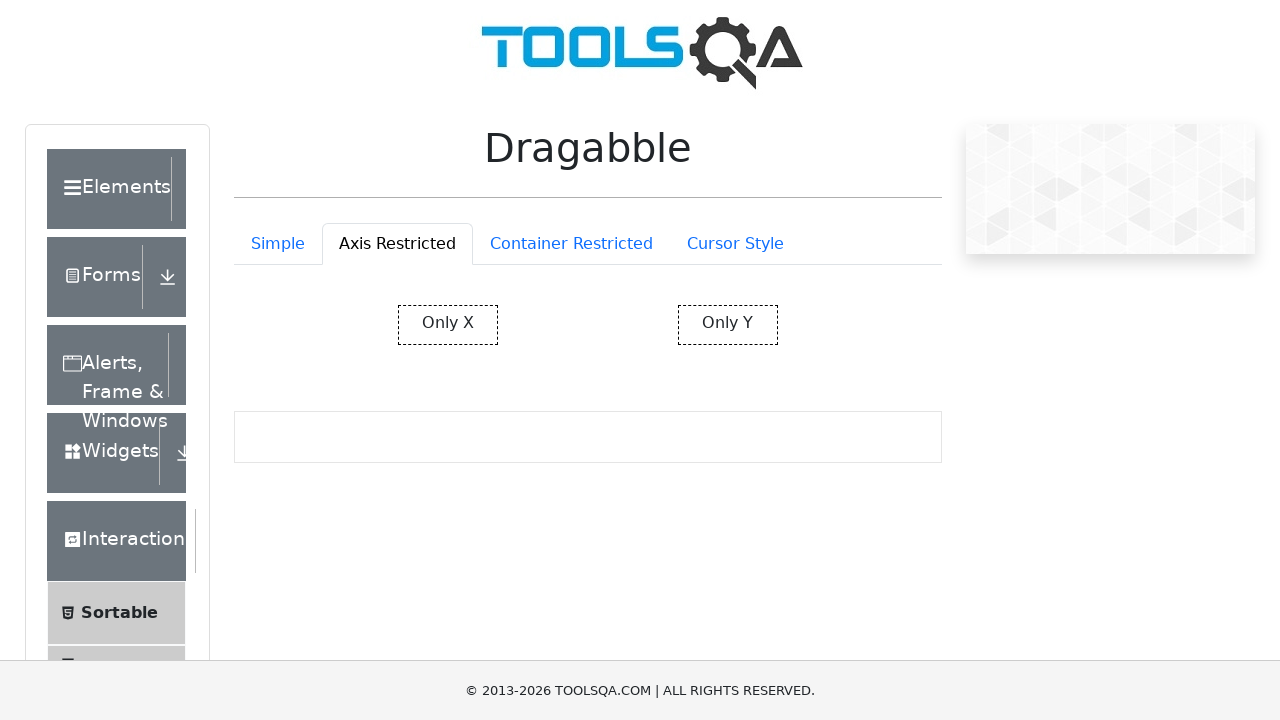

Located Y-restricted element as drop target
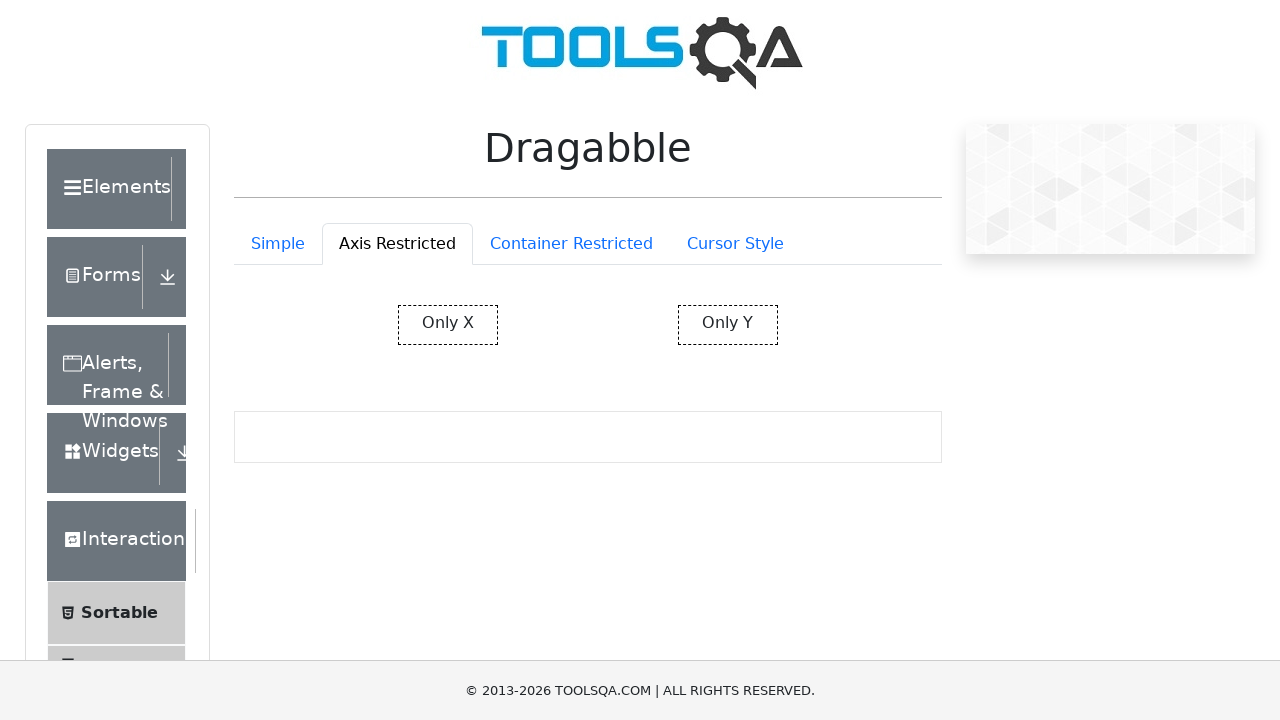

Dragged X-restricted element to Y-restricted element at (728, 325)
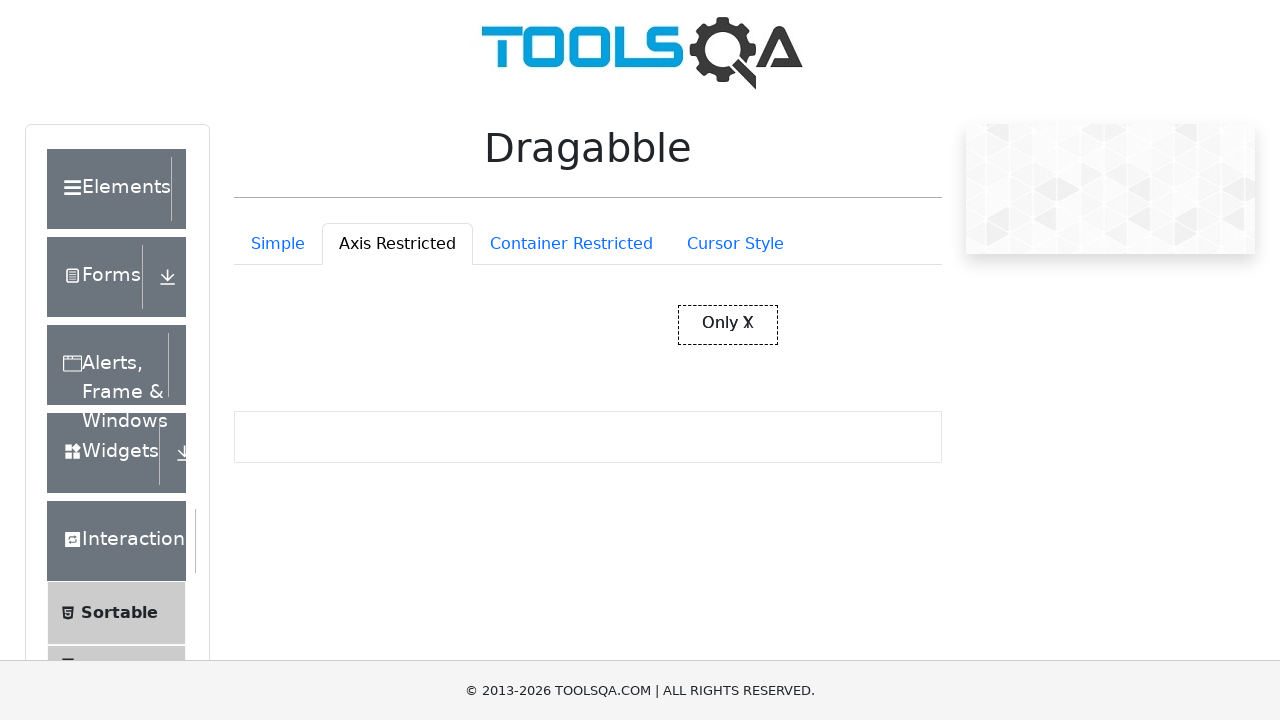

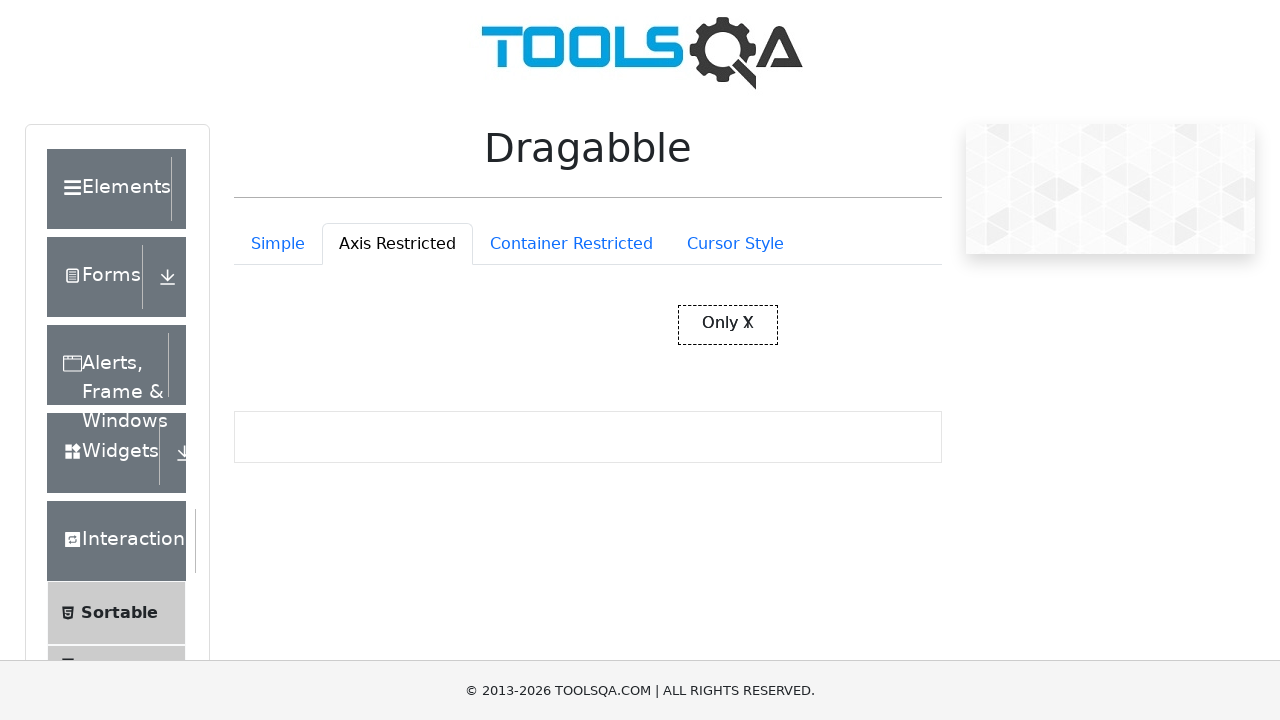